Tests adding specific products (Cauliflower, Cucumber, Beetroot) to cart by finding them in a product list and clicking their add buttons

Starting URL: https://rahulshettyacademy.com/seleniumPractise/

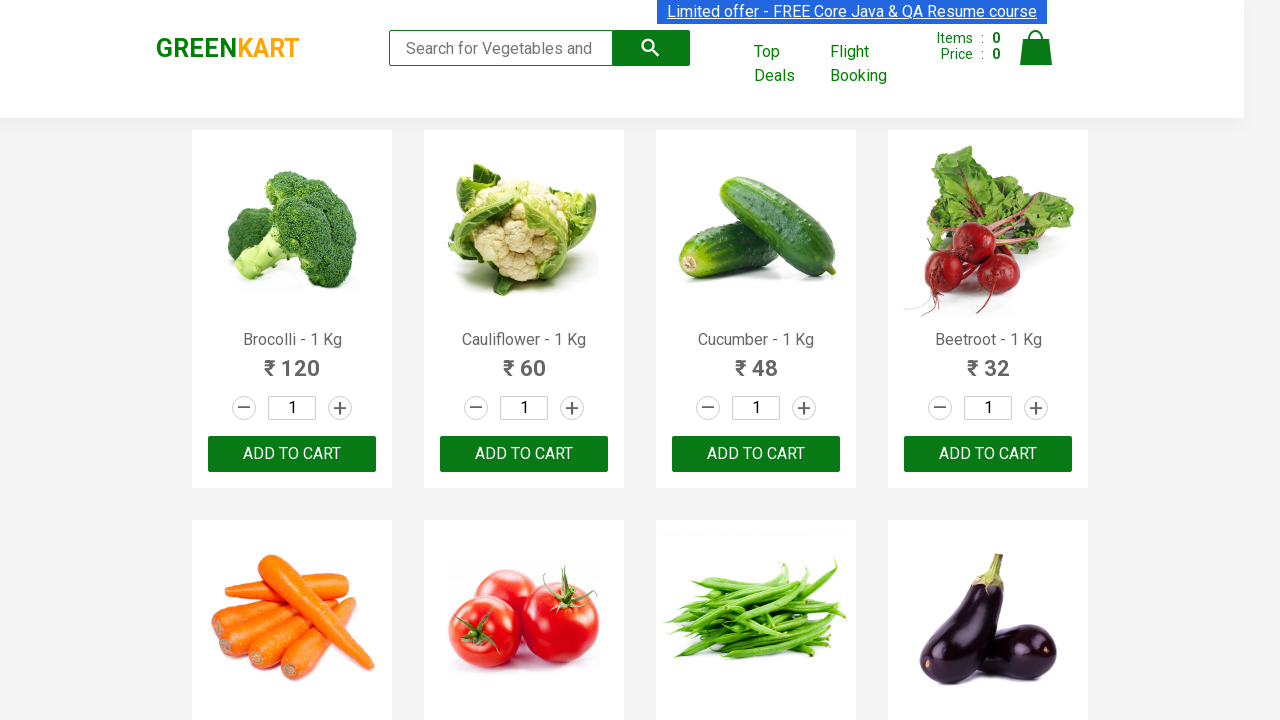

Waited for product list to load
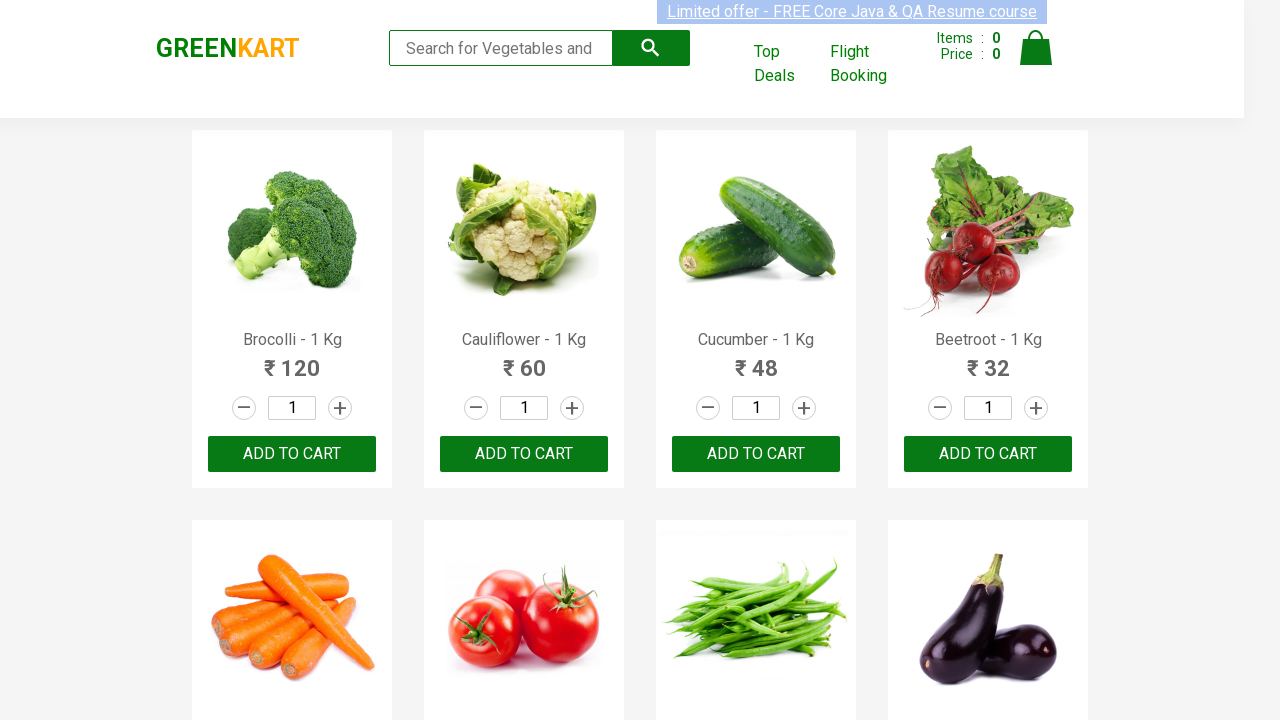

Retrieved all product name elements
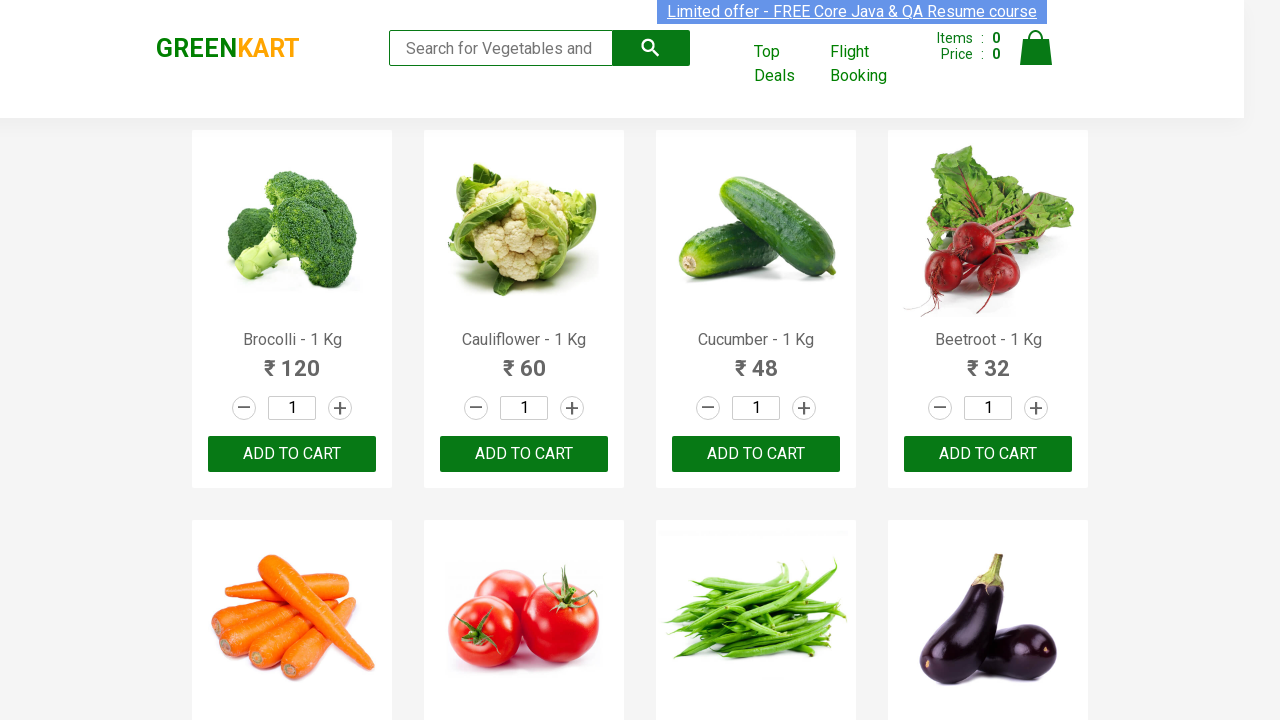

Retrieved all add to cart button elements
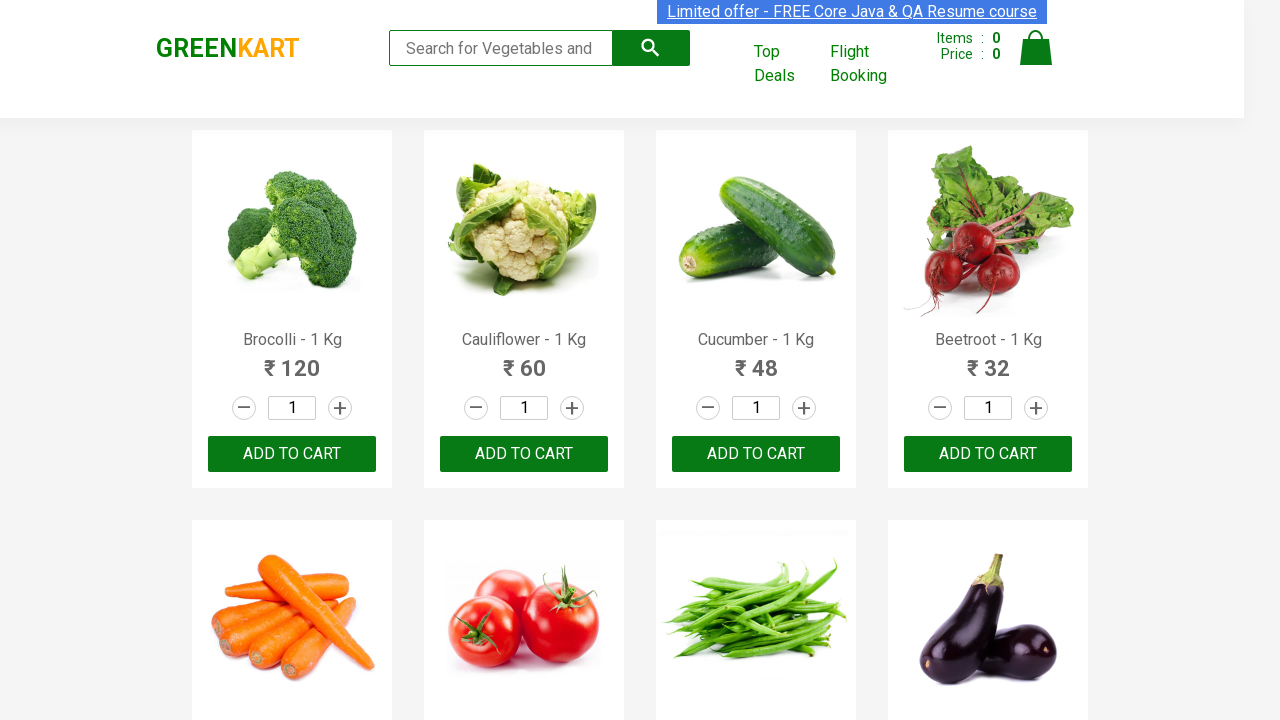

Added Cauliflower to cart at (524, 454) on div.product-action button >> nth=1
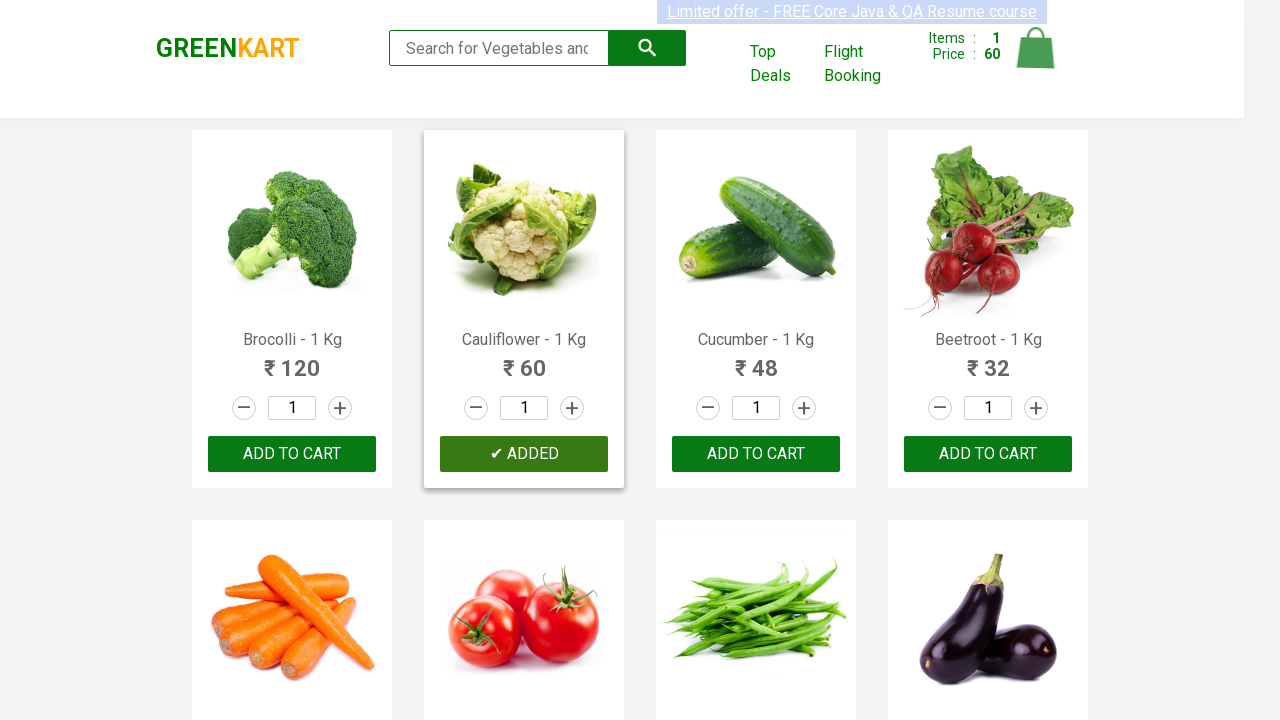

Added Cucumber to cart at (756, 454) on div.product-action button >> nth=2
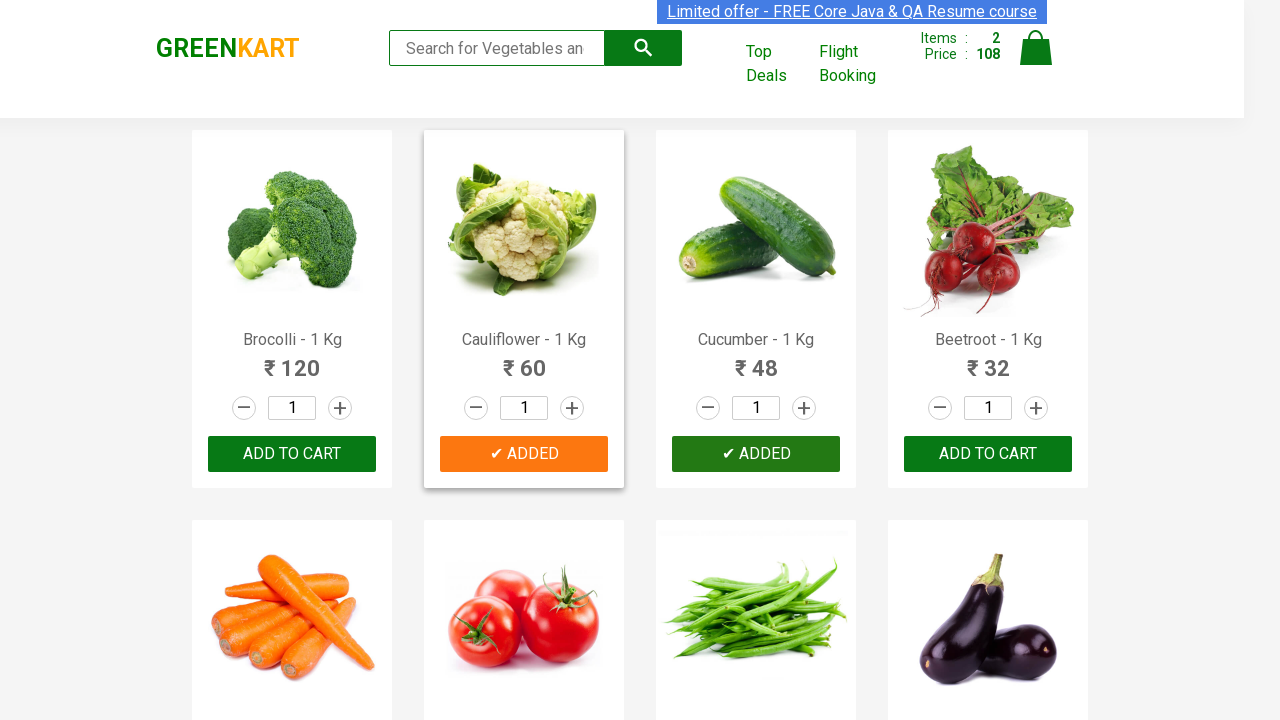

Added Beetroot to cart at (988, 454) on div.product-action button >> nth=3
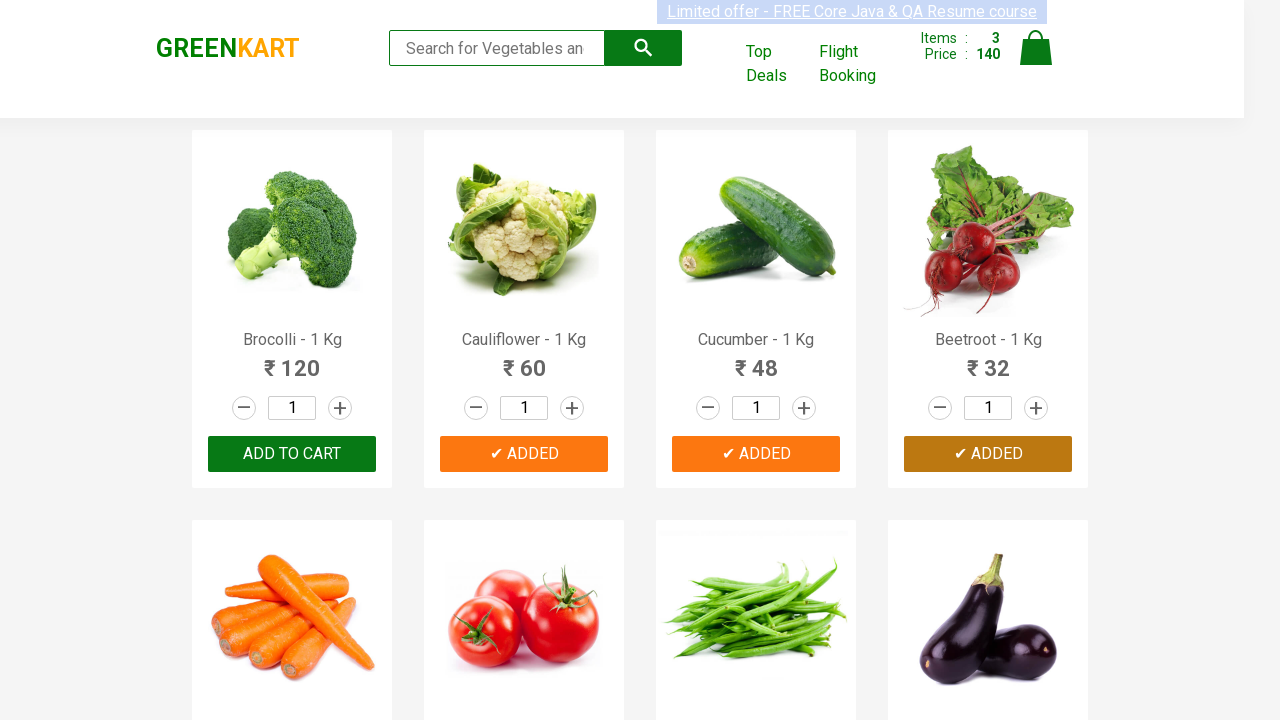

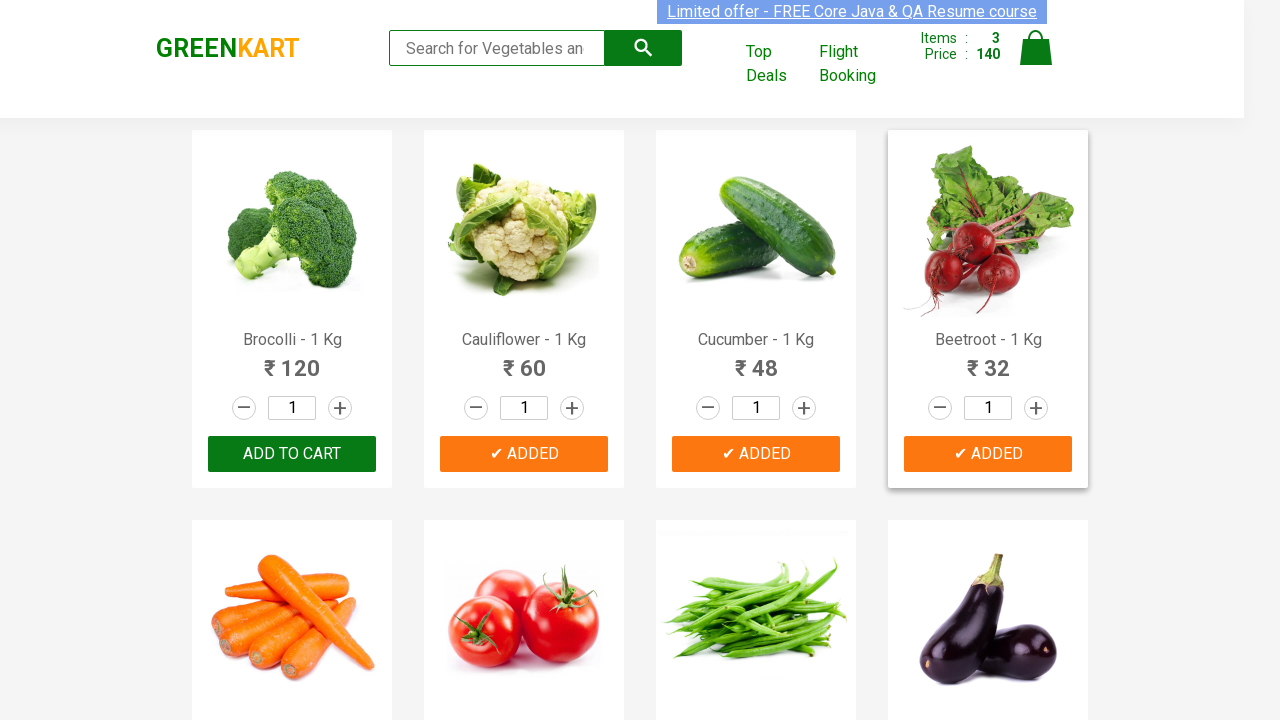